Tests adding multiple tasks (5), marking all as completed, and then clearing all completed tasks at once.

Starting URL: https://www.techglobal-training.com/frontend/todo-list

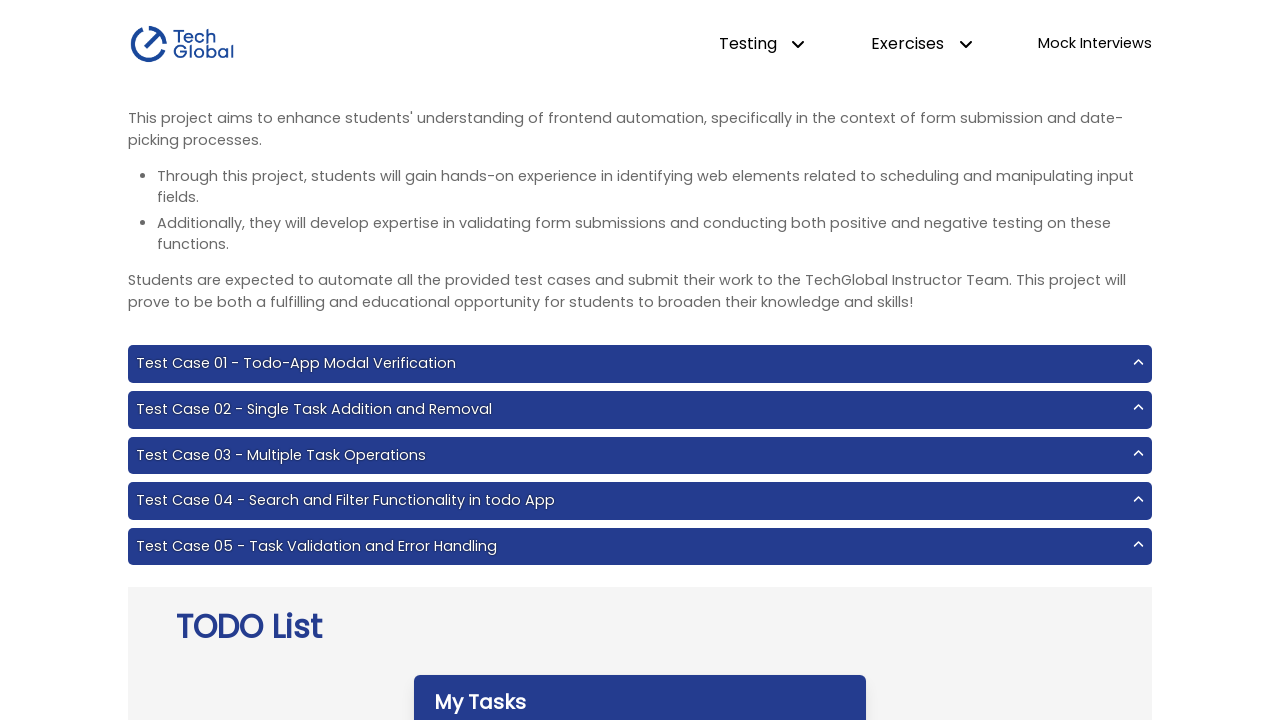

Filled input field with 'Task 1' on input#input-add, input[placeholder*='todo']
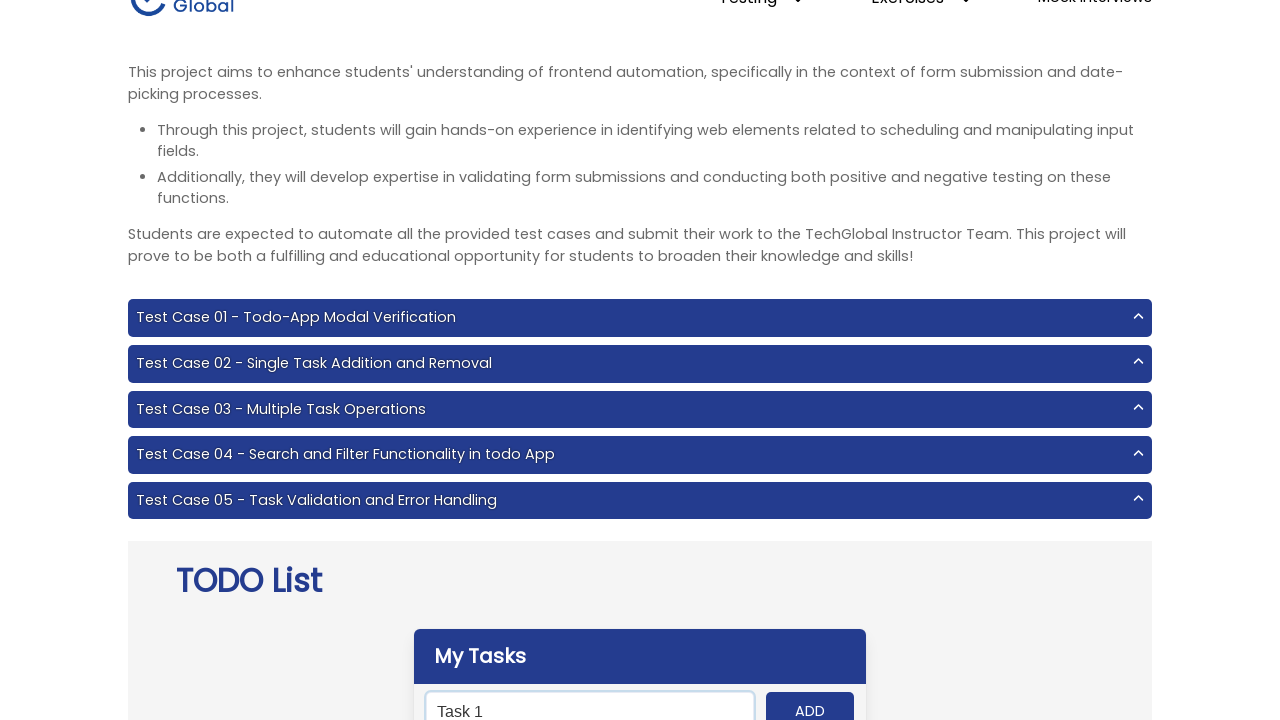

Clicked ADD button to create 'Task 1' at (810, 701) on button#add-btn, button:has-text('ADD')
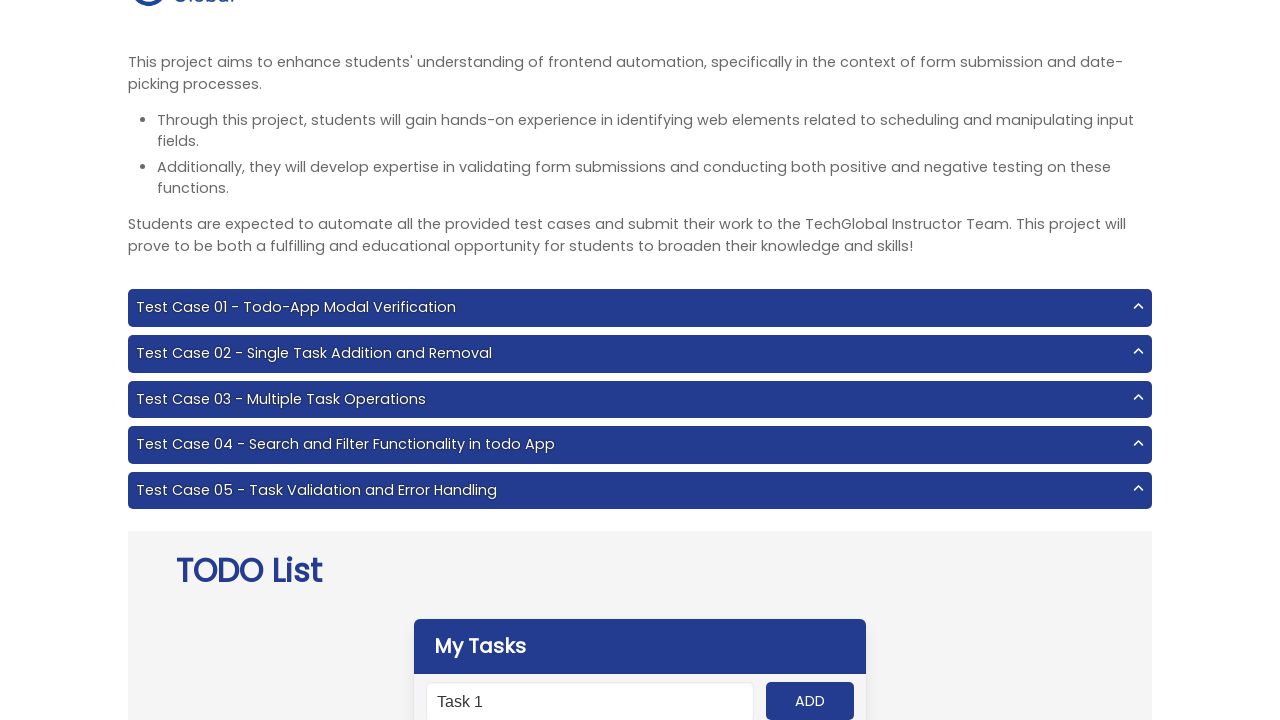

Confirmed 'Task 1' appeared in the task list
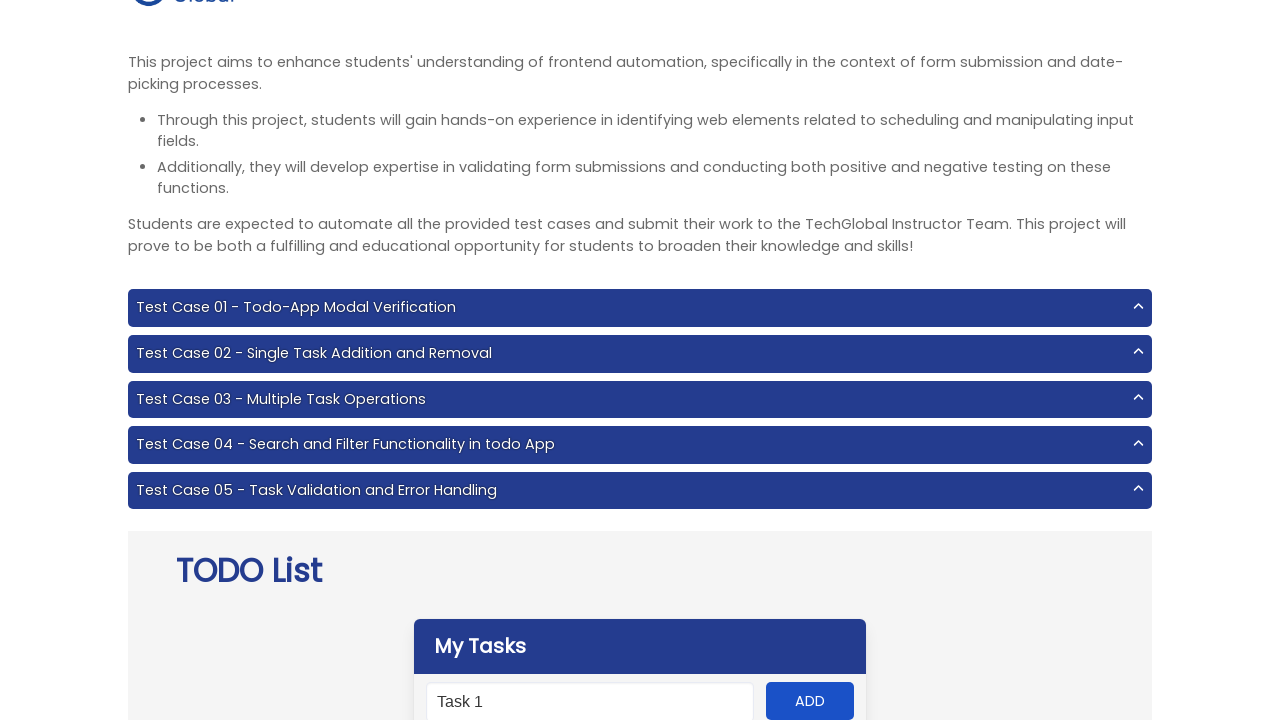

Filled input field with 'Task 2' on input#input-add, input[placeholder*='todo']
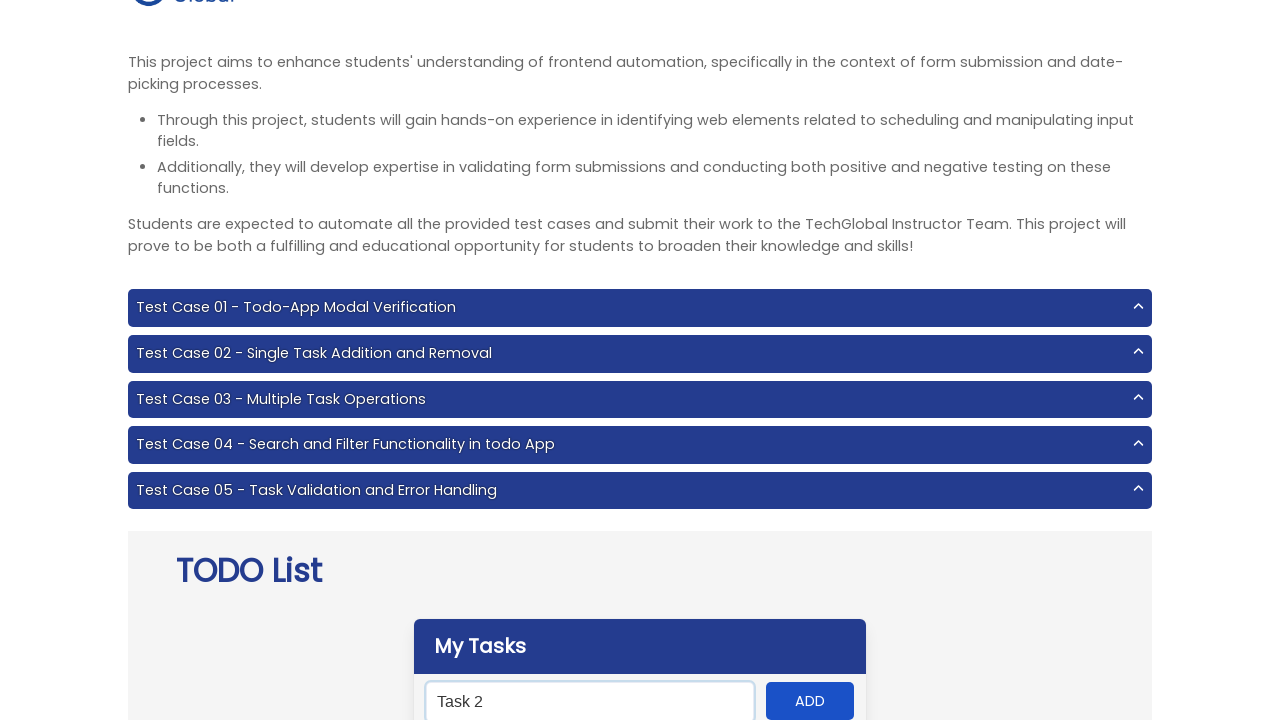

Clicked ADD button to create 'Task 2' at (810, 701) on button#add-btn, button:has-text('ADD')
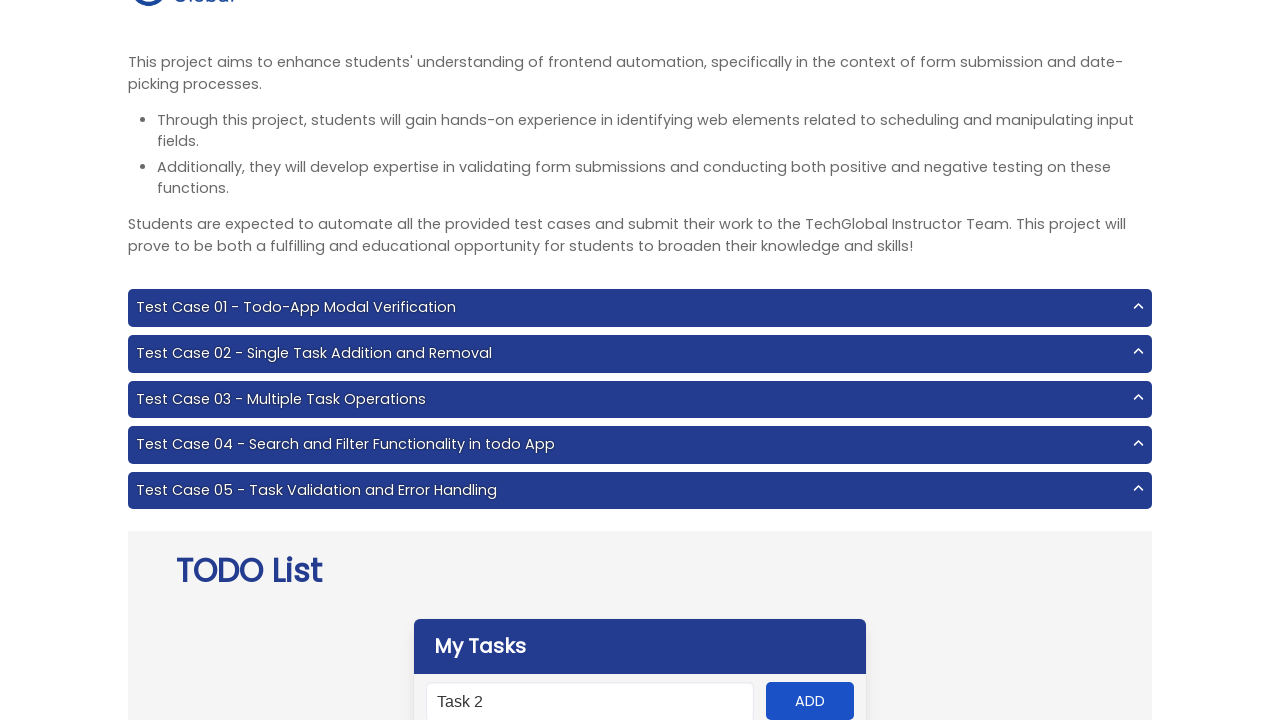

Confirmed 'Task 2' appeared in the task list
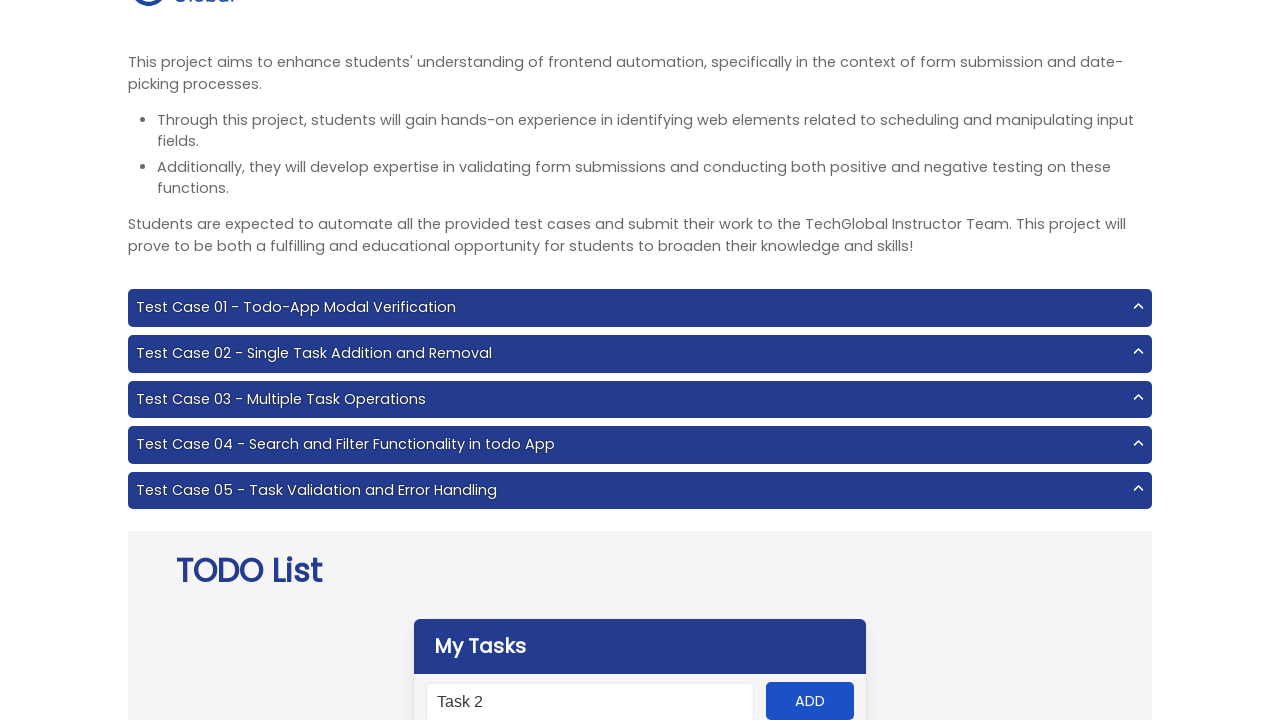

Filled input field with 'Task 3' on input#input-add, input[placeholder*='todo']
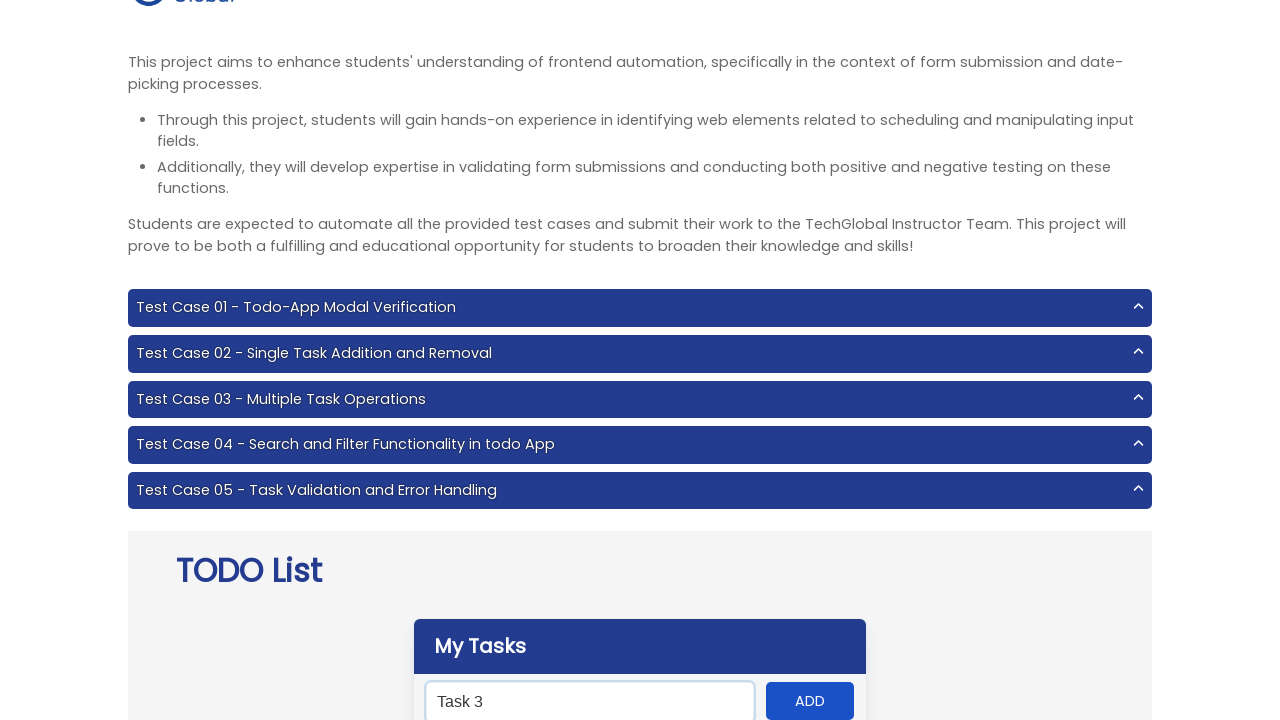

Clicked ADD button to create 'Task 3' at (810, 701) on button#add-btn, button:has-text('ADD')
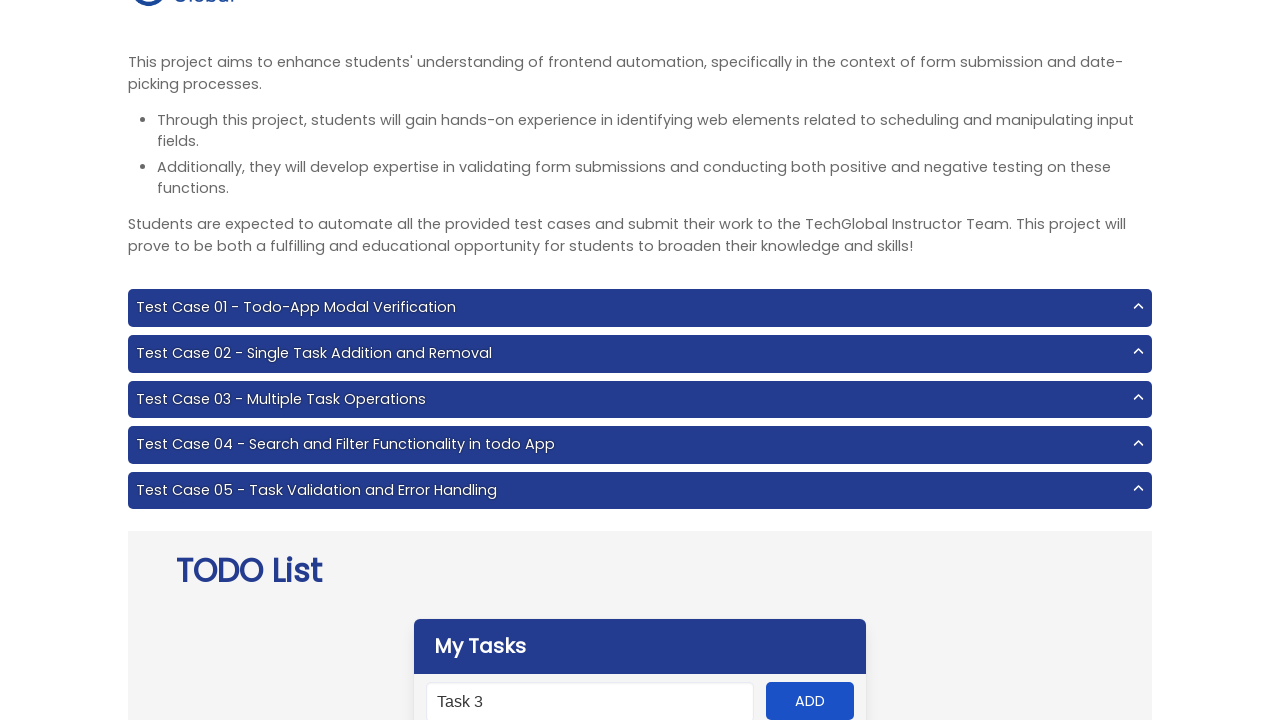

Confirmed 'Task 3' appeared in the task list
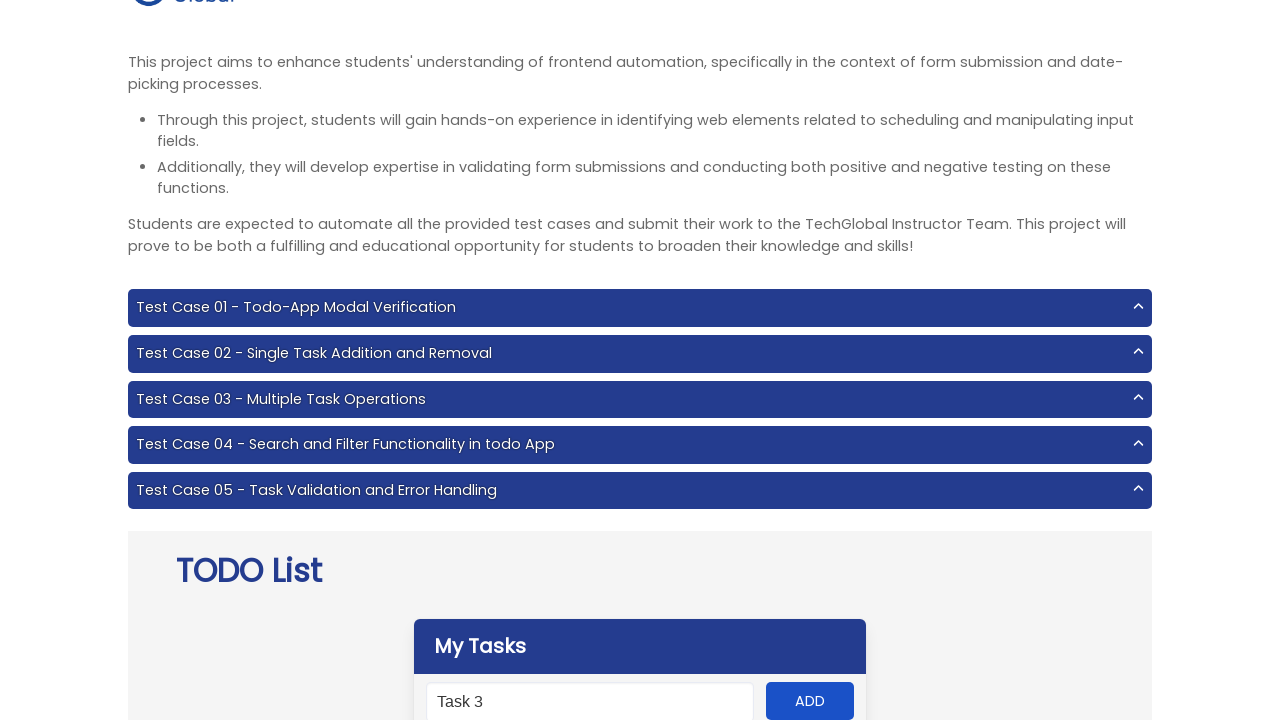

Filled input field with 'Task 4' on input#input-add, input[placeholder*='todo']
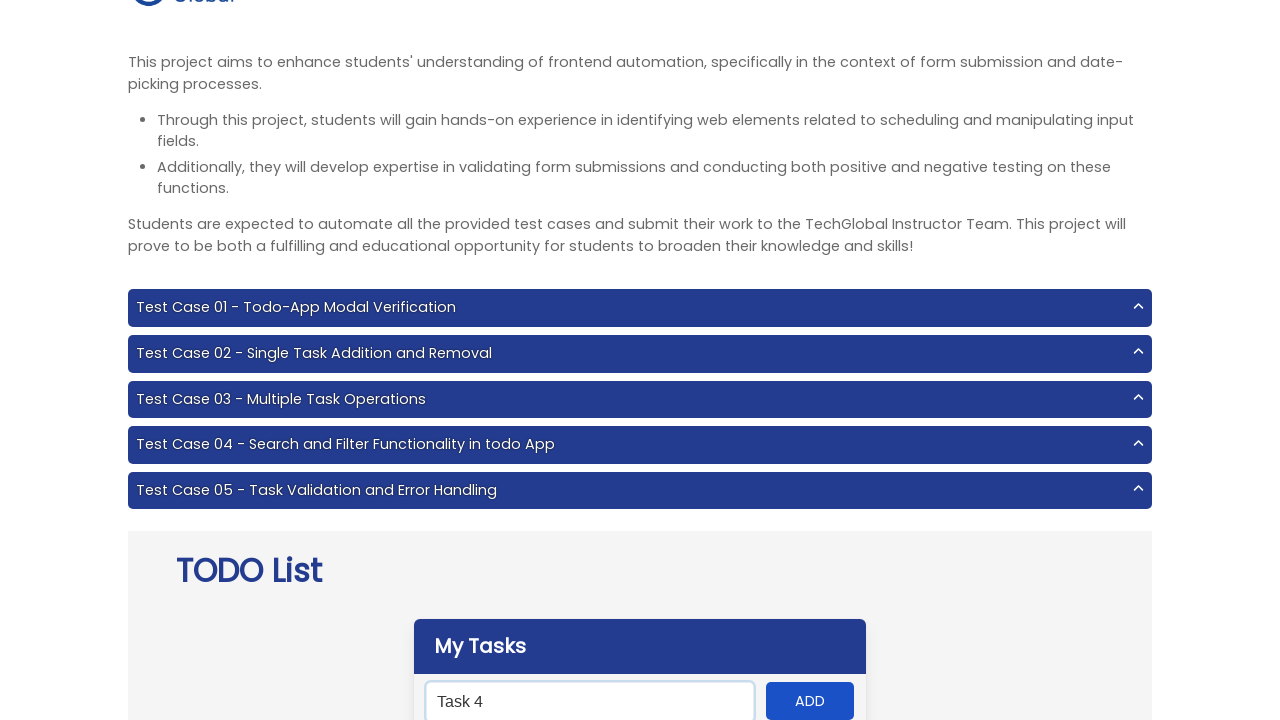

Clicked ADD button to create 'Task 4' at (810, 701) on button#add-btn, button:has-text('ADD')
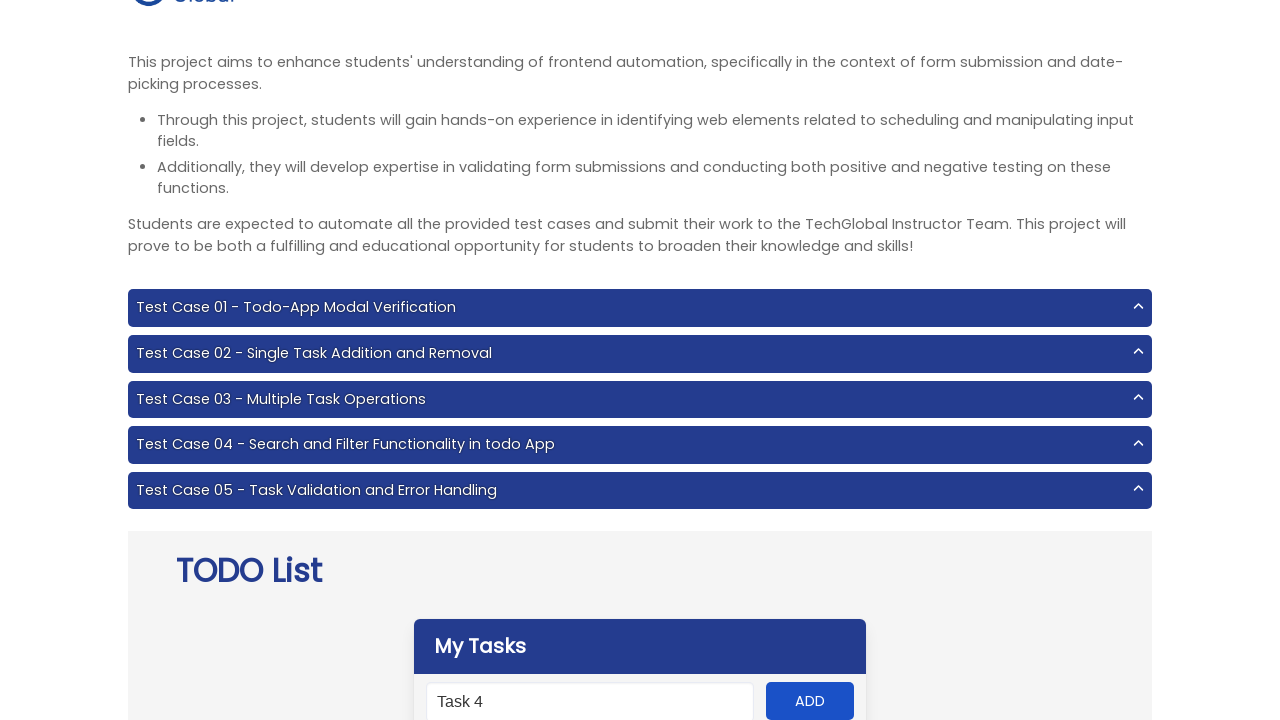

Confirmed 'Task 4' appeared in the task list
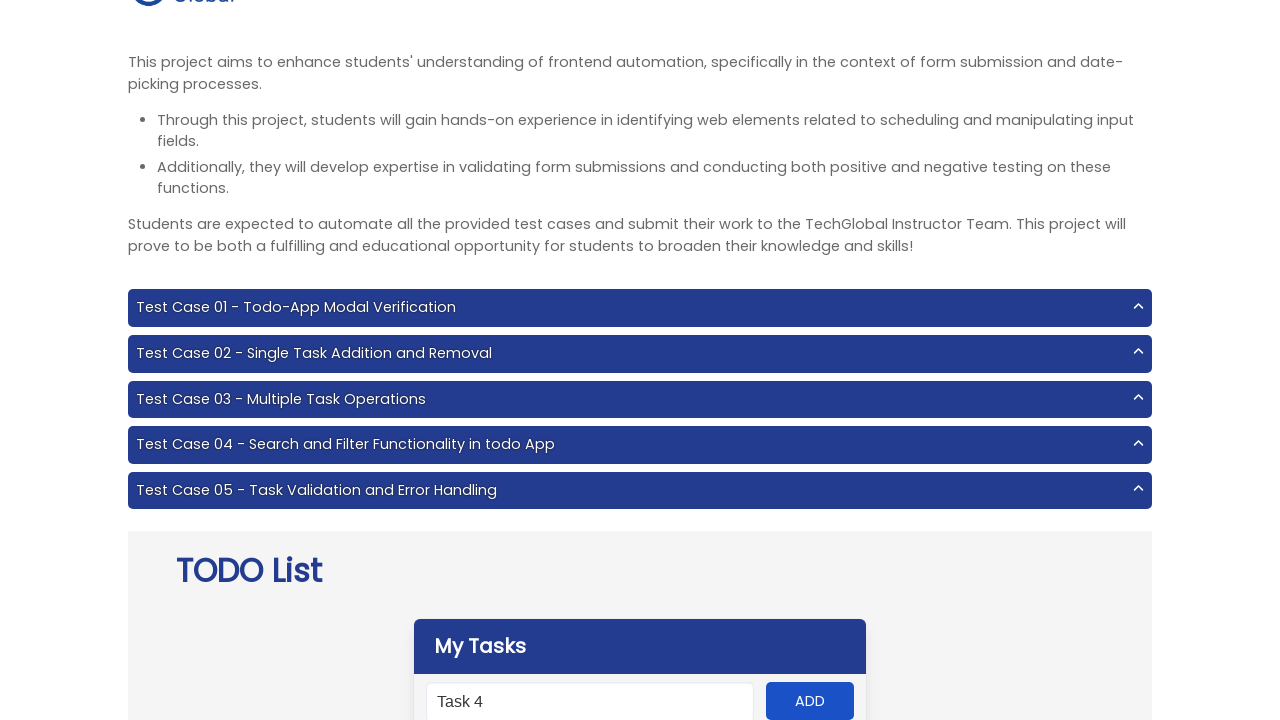

Filled input field with 'Task 5' on input#input-add, input[placeholder*='todo']
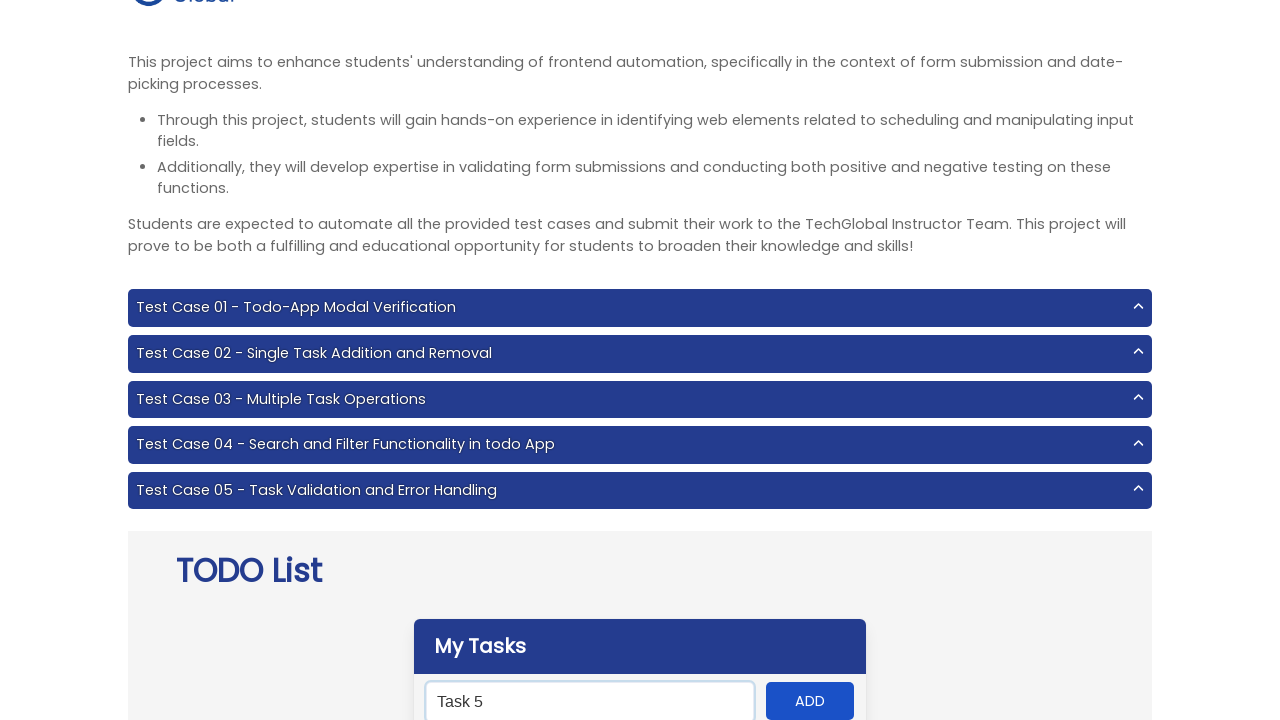

Clicked ADD button to create 'Task 5' at (810, 701) on button#add-btn, button:has-text('ADD')
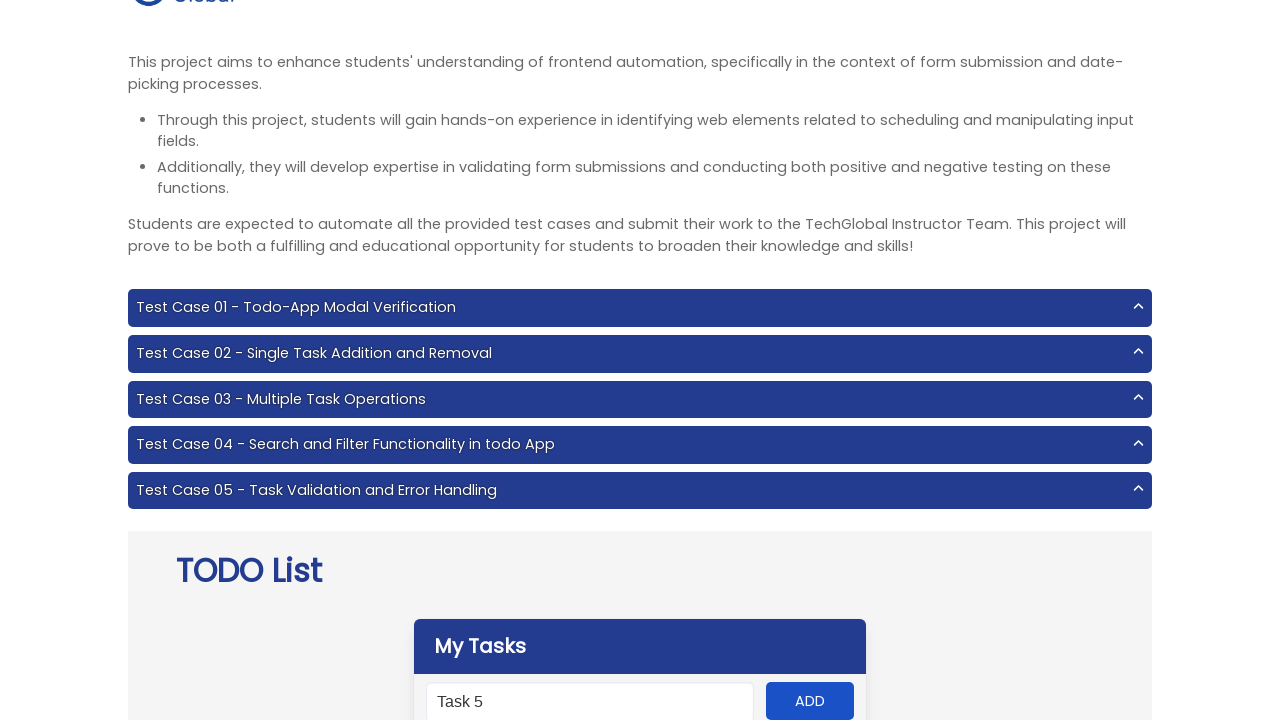

Confirmed 'Task 5' appeared in the task list
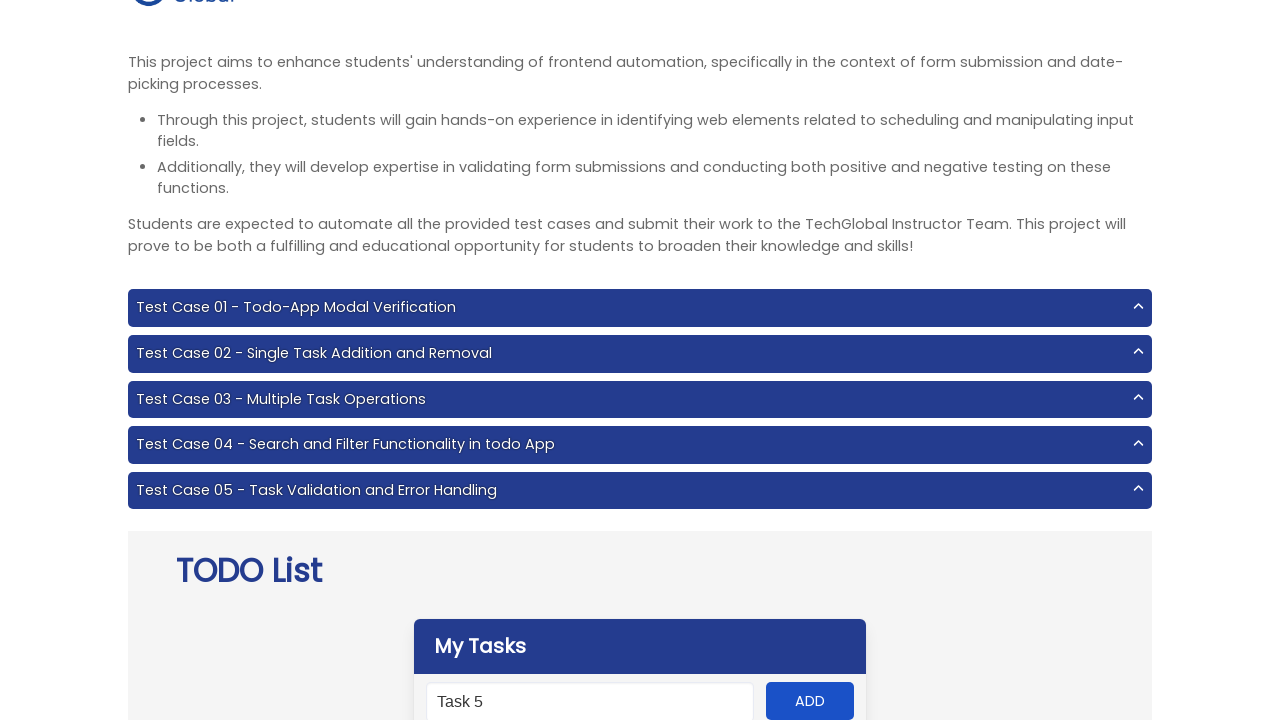

Clicked 'Task 1' to mark as completed at (478, 361) on text=Task 1
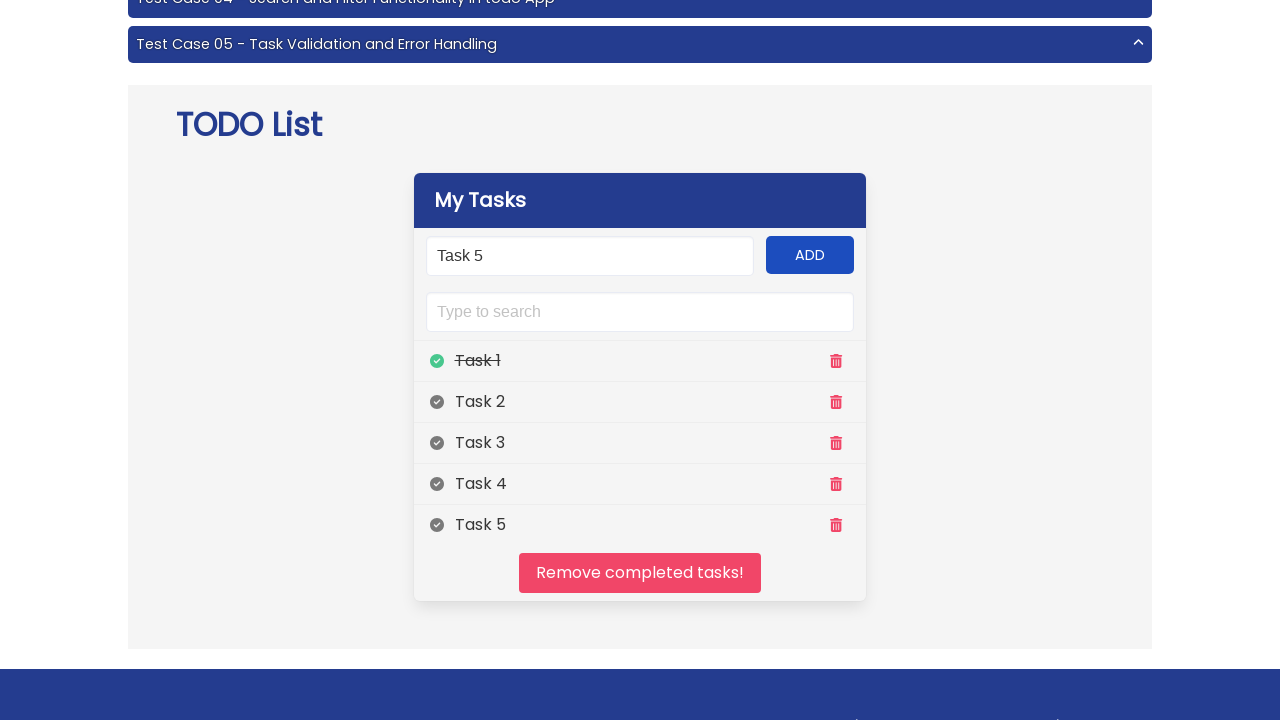

Waited for completion animation of 'Task 1'
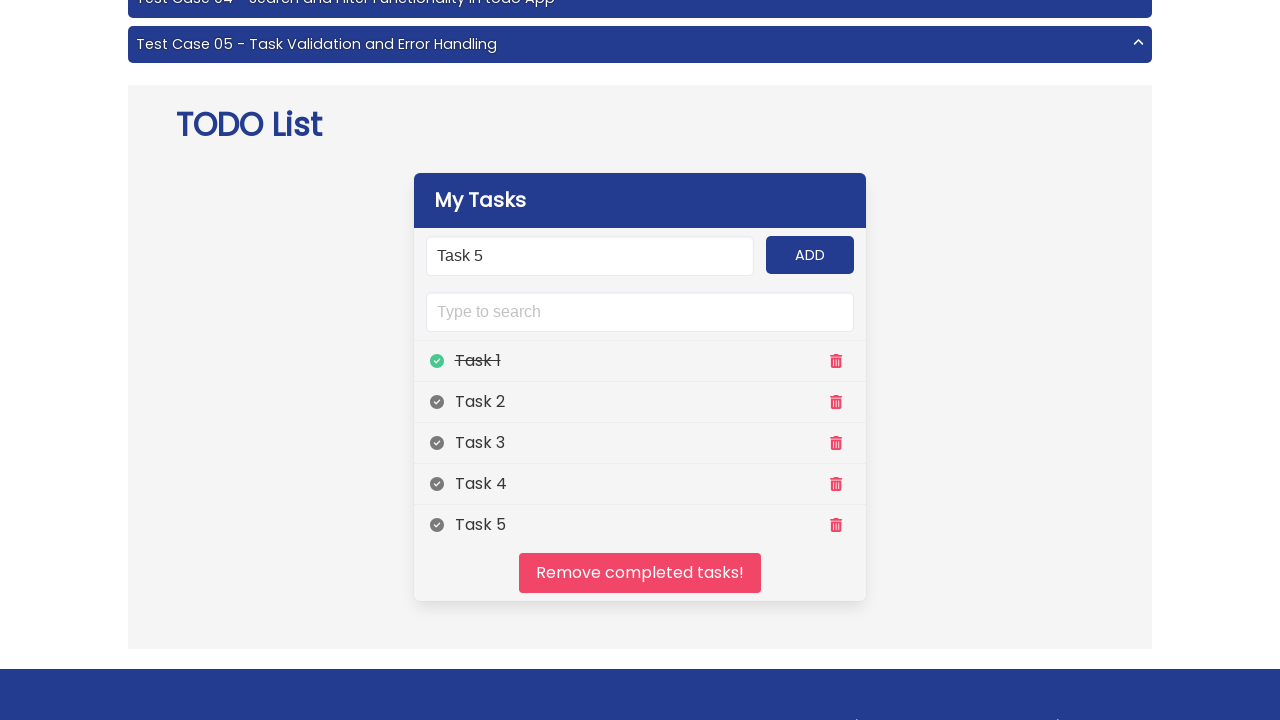

Clicked 'Task 2' to mark as completed at (480, 402) on text=Task 2
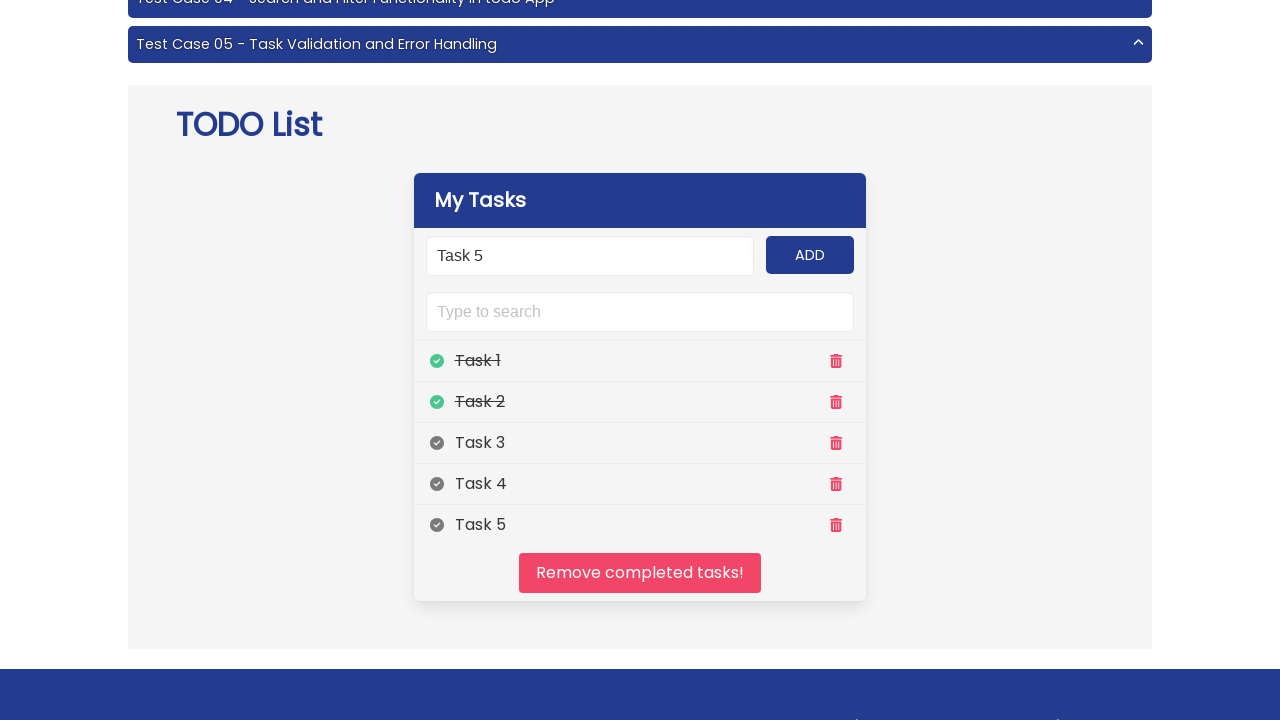

Waited for completion animation of 'Task 2'
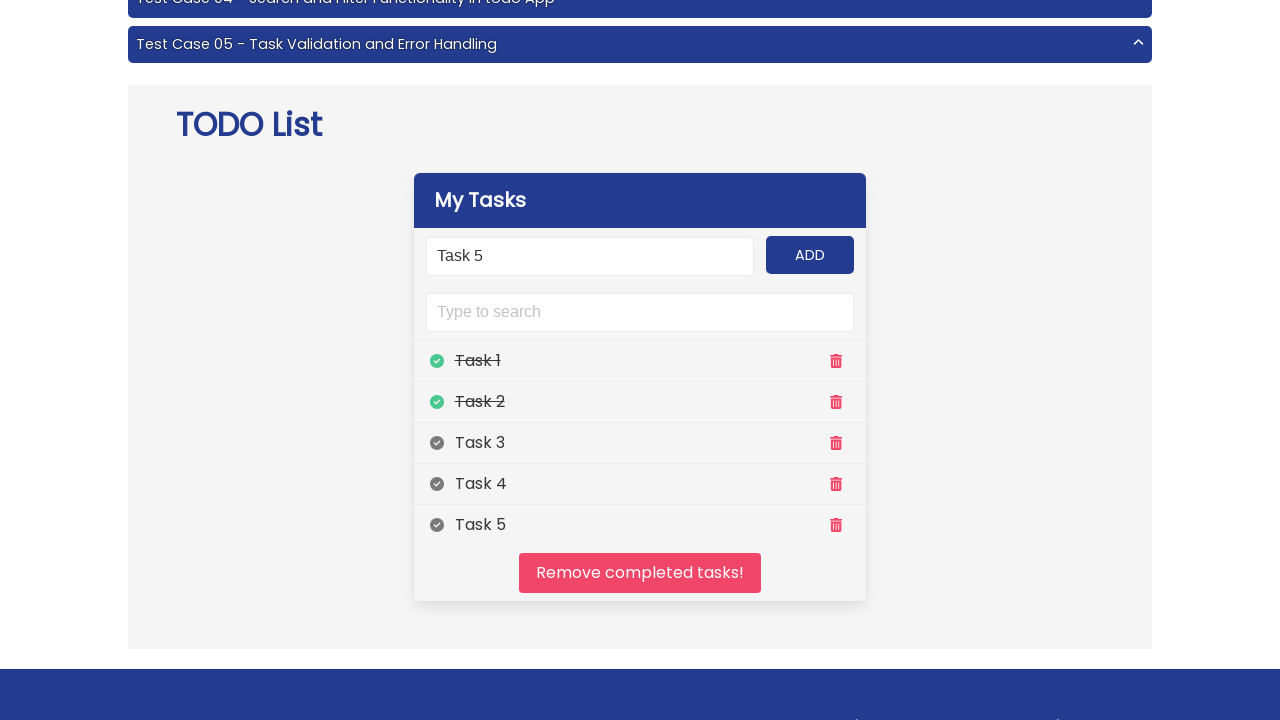

Clicked 'Task 3' to mark as completed at (480, 443) on text=Task 3
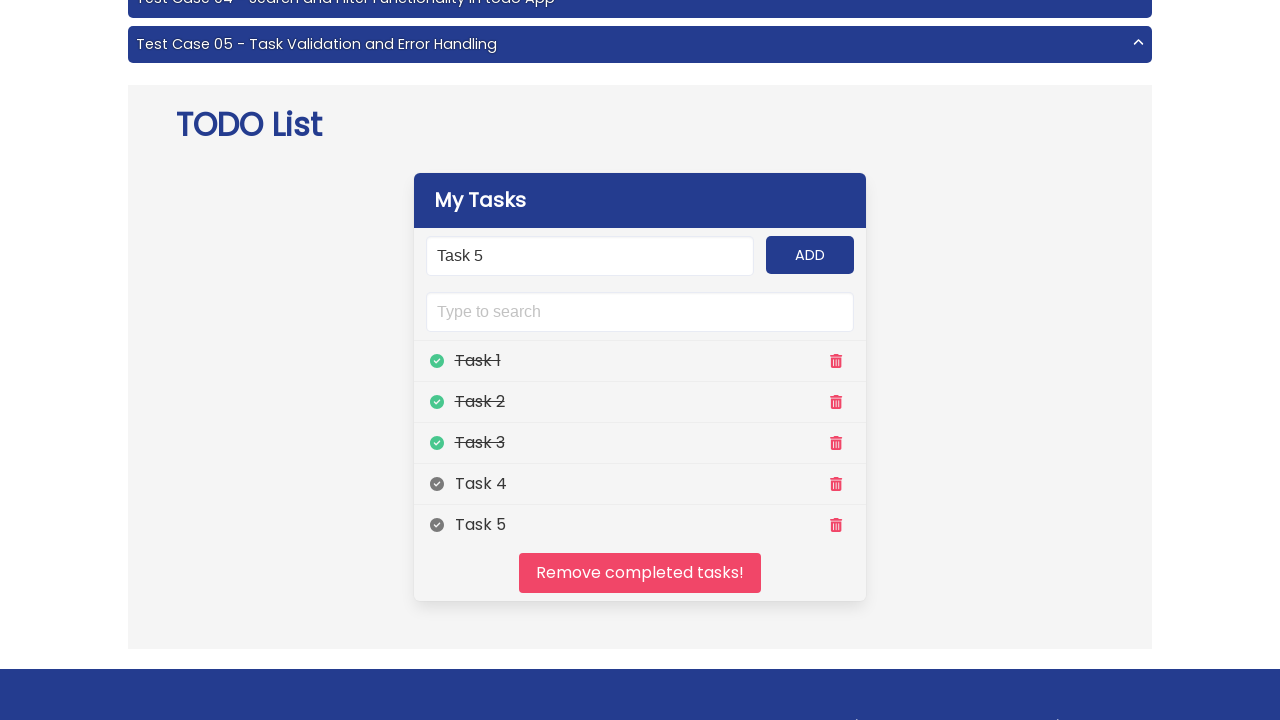

Waited for completion animation of 'Task 3'
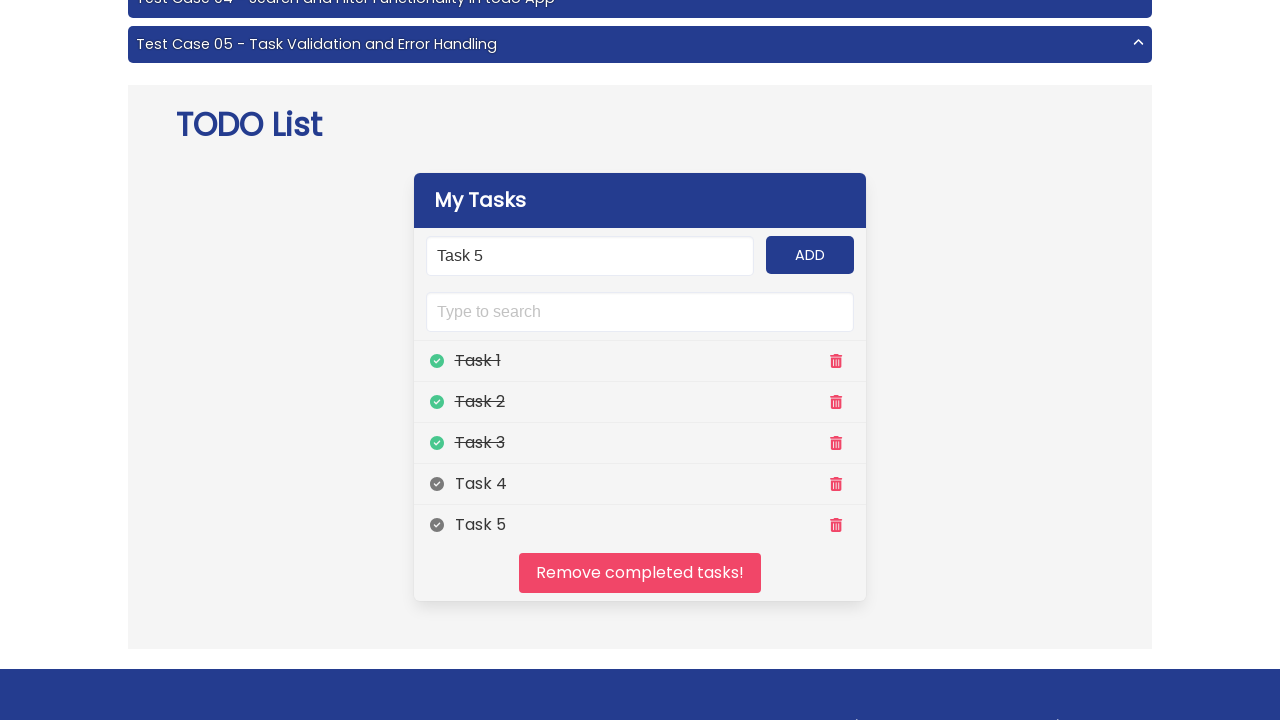

Clicked 'Task 4' to mark as completed at (480, 484) on text=Task 4
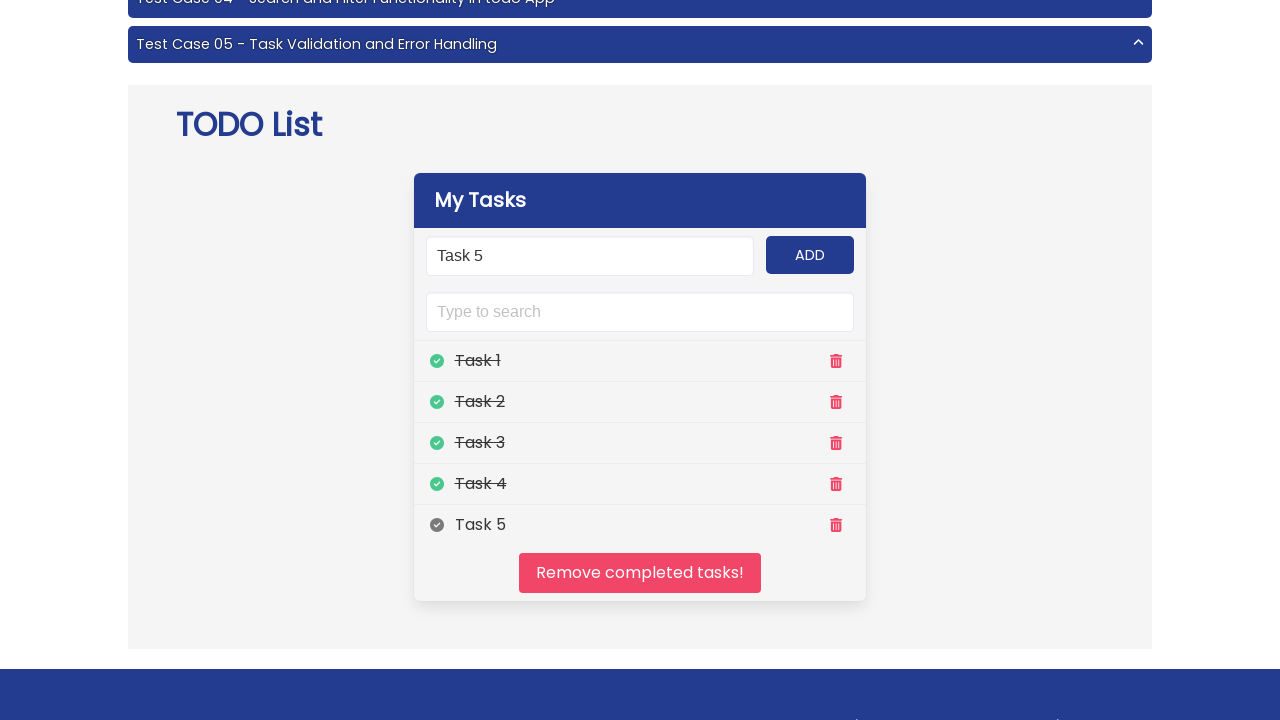

Waited for completion animation of 'Task 4'
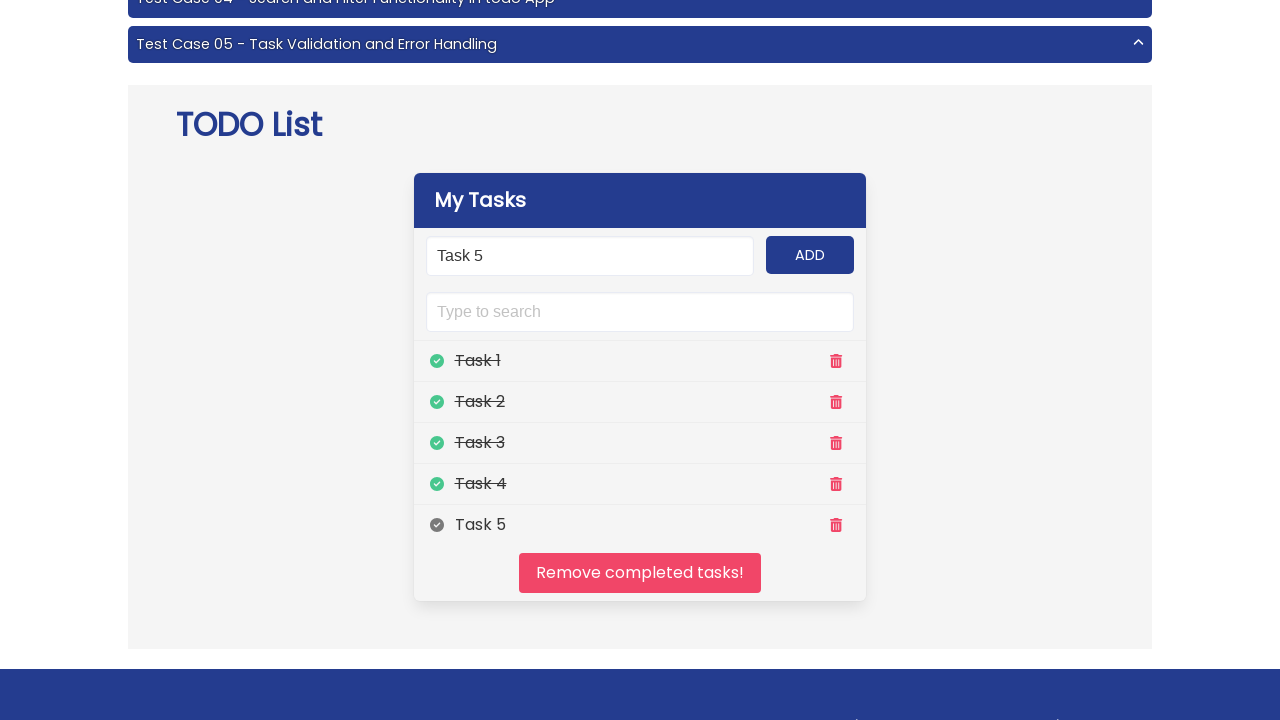

Clicked 'Task 5' to mark as completed at (480, 525) on text=Task 5
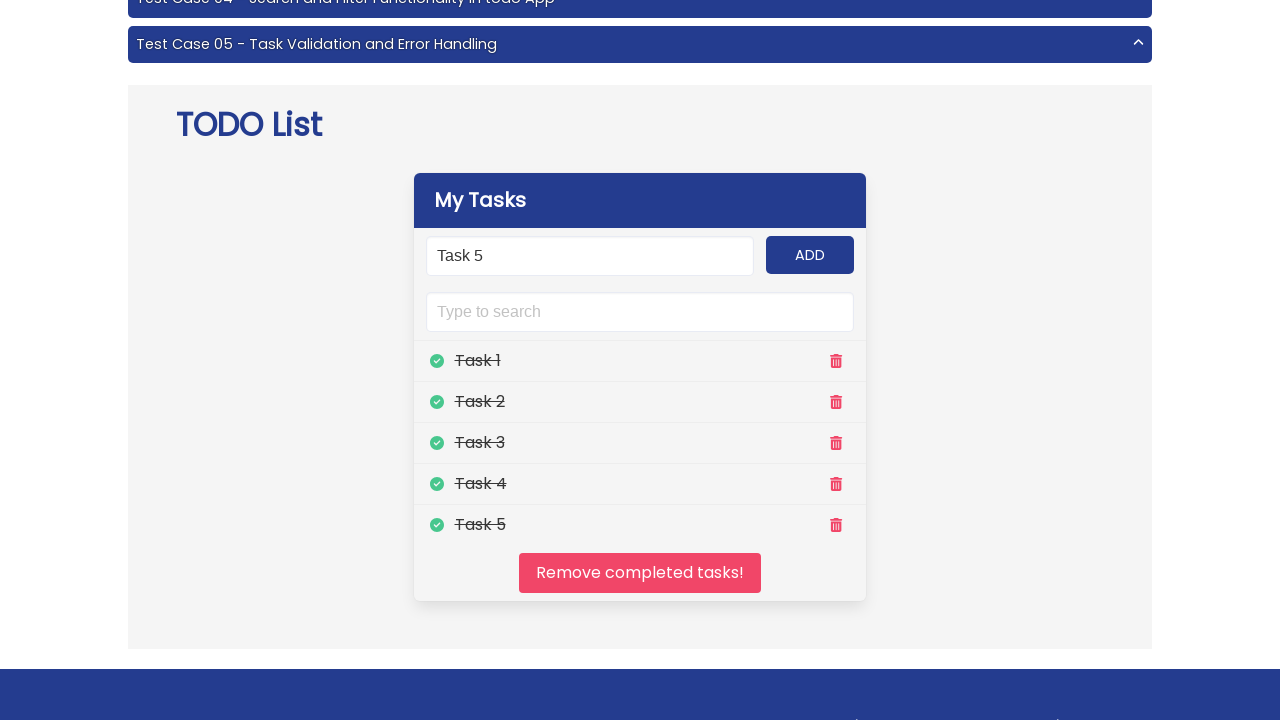

Waited for completion animation of 'Task 5'
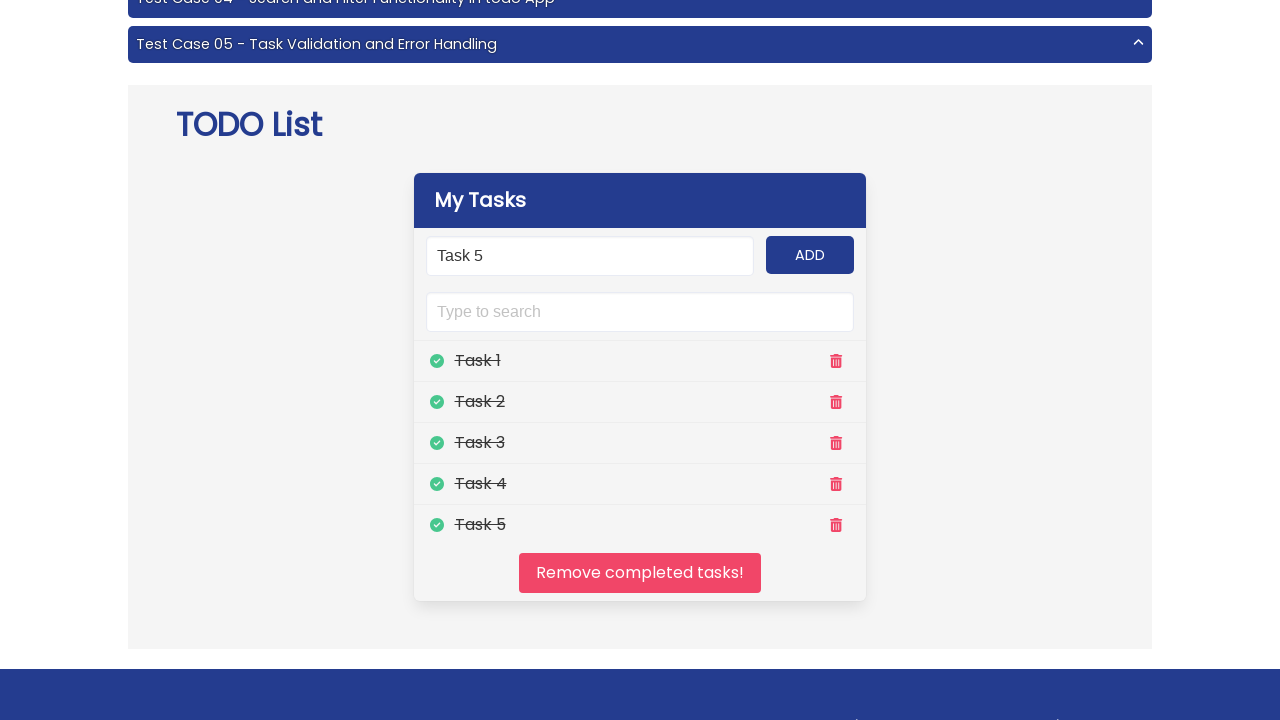

Clicked 'Clear' button to remove all completed tasks at (640, 573) on button:has-text('Clear'), button#clear, .clear-completed
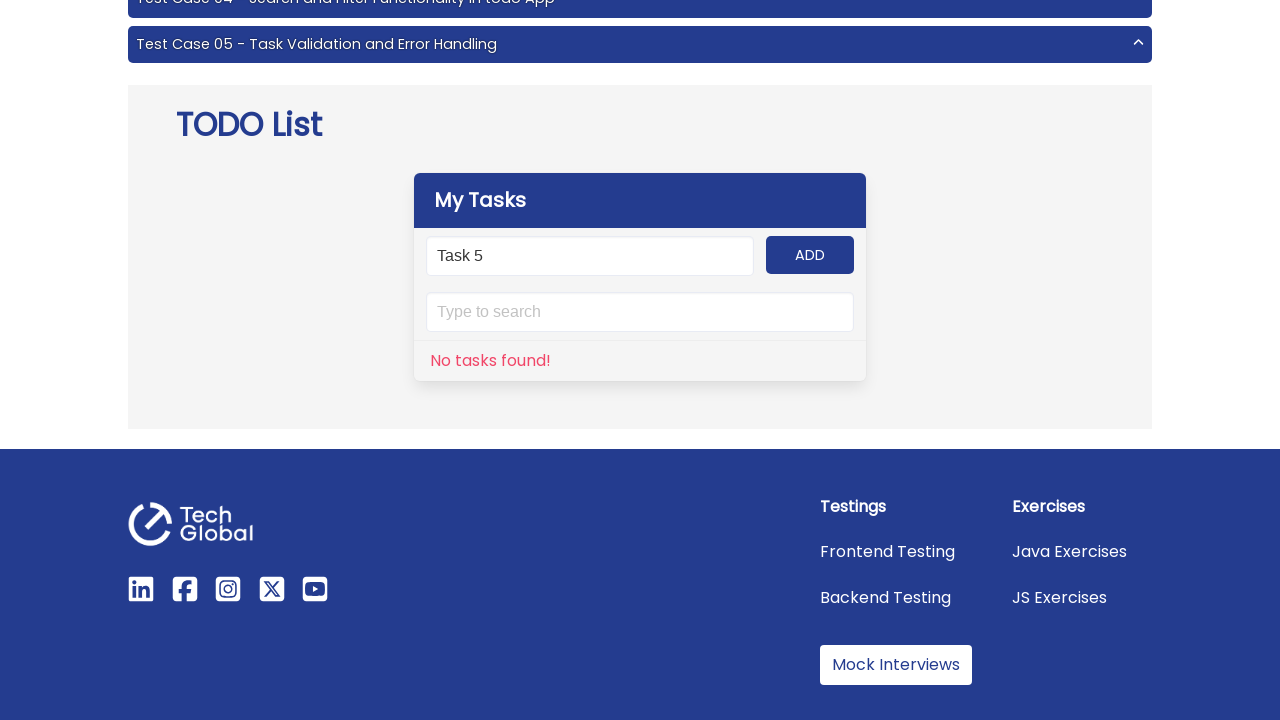

Confirmed task list container is visible and empty
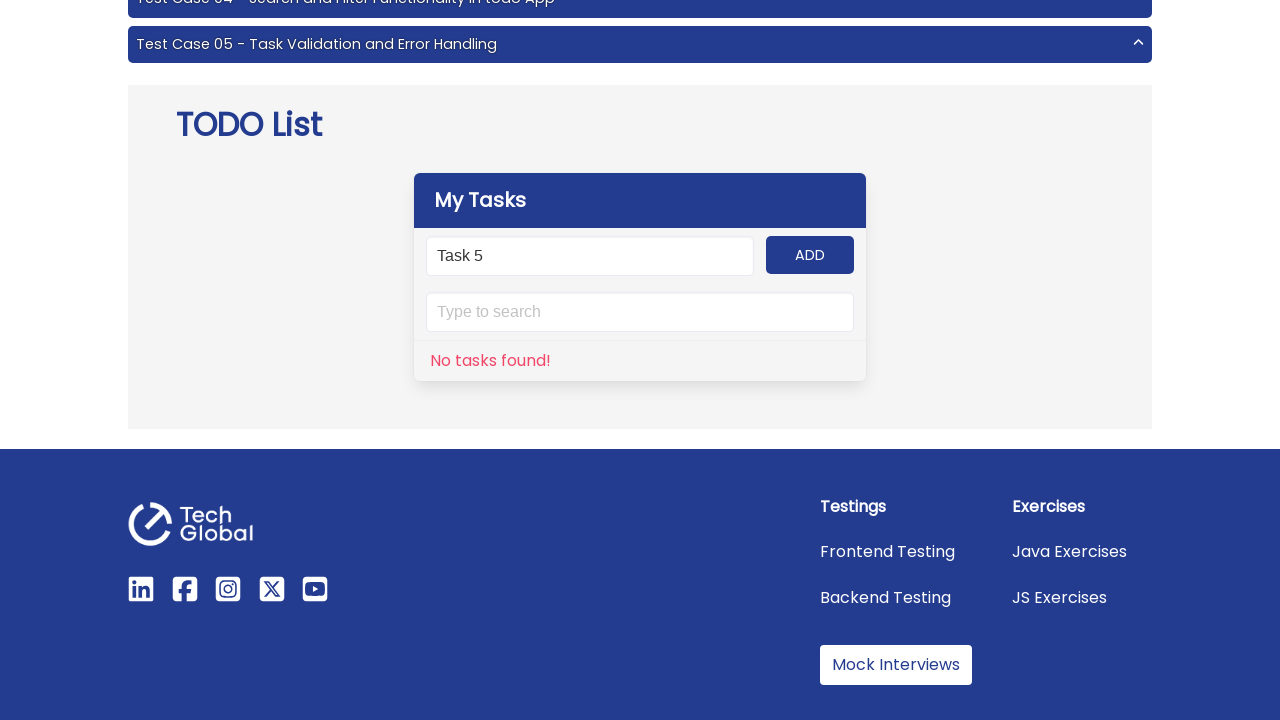

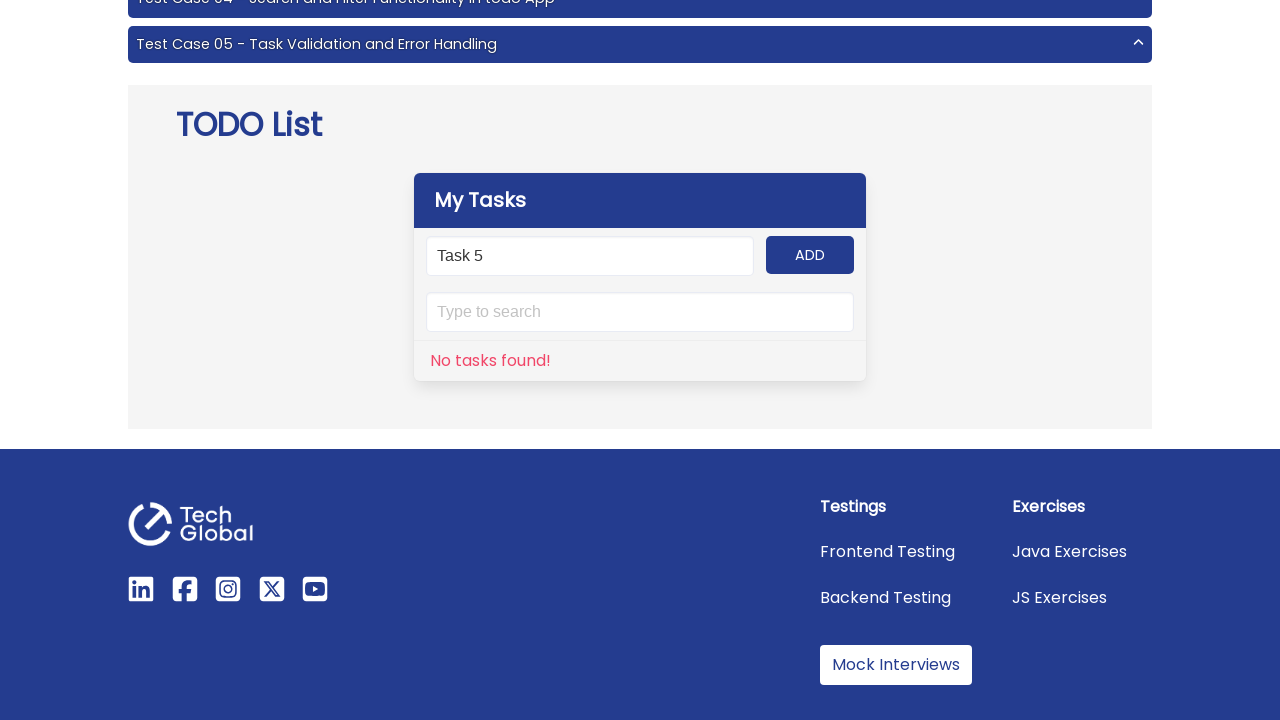